Tests navigation through the Join submenu to access the Our Story page

Starting URL: https://fwstaging-core.futurewomen.com/

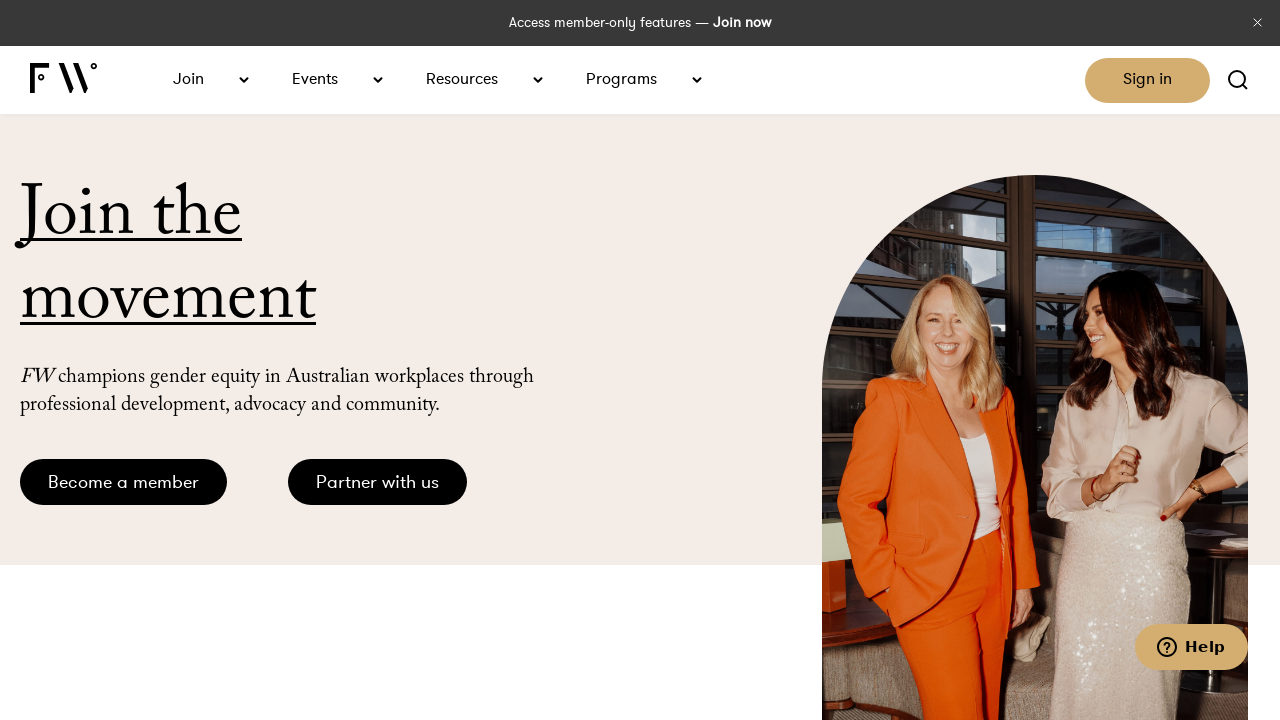

Clicked Join link in navbar at (196, 78) on internal:role=link[name="Join"s]
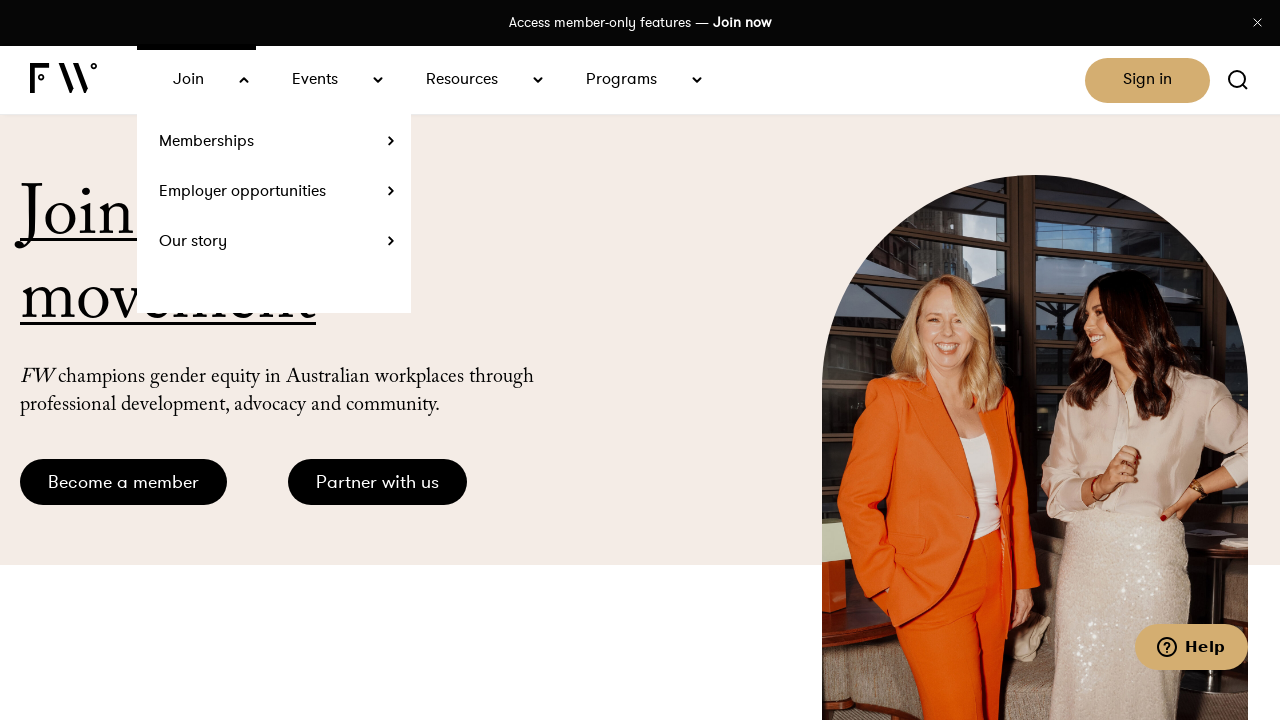

Clicked Our story submenu item at (274, 240) on internal:role=link[name="Our story"i]
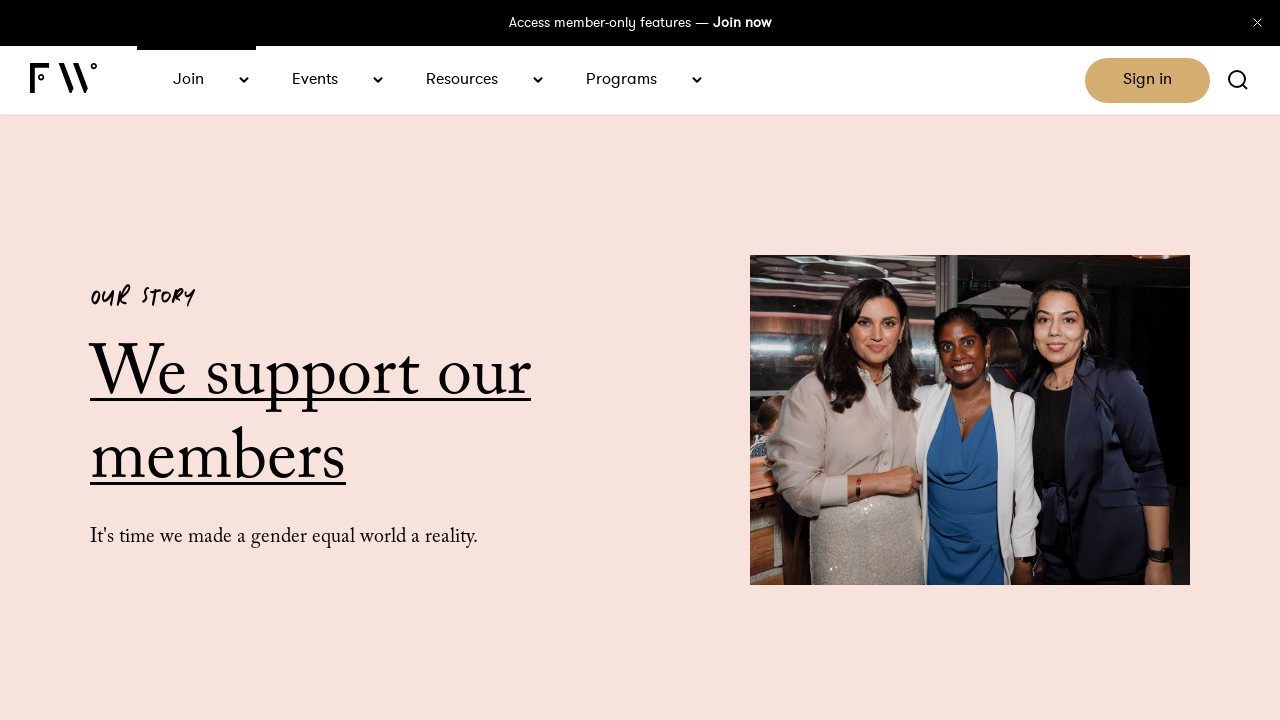

Clicked WE SUPPORT OUR MEMBERS text to verify page content at (385, 419) on internal:text="WE SUPPORT OUR MEMBERS"i
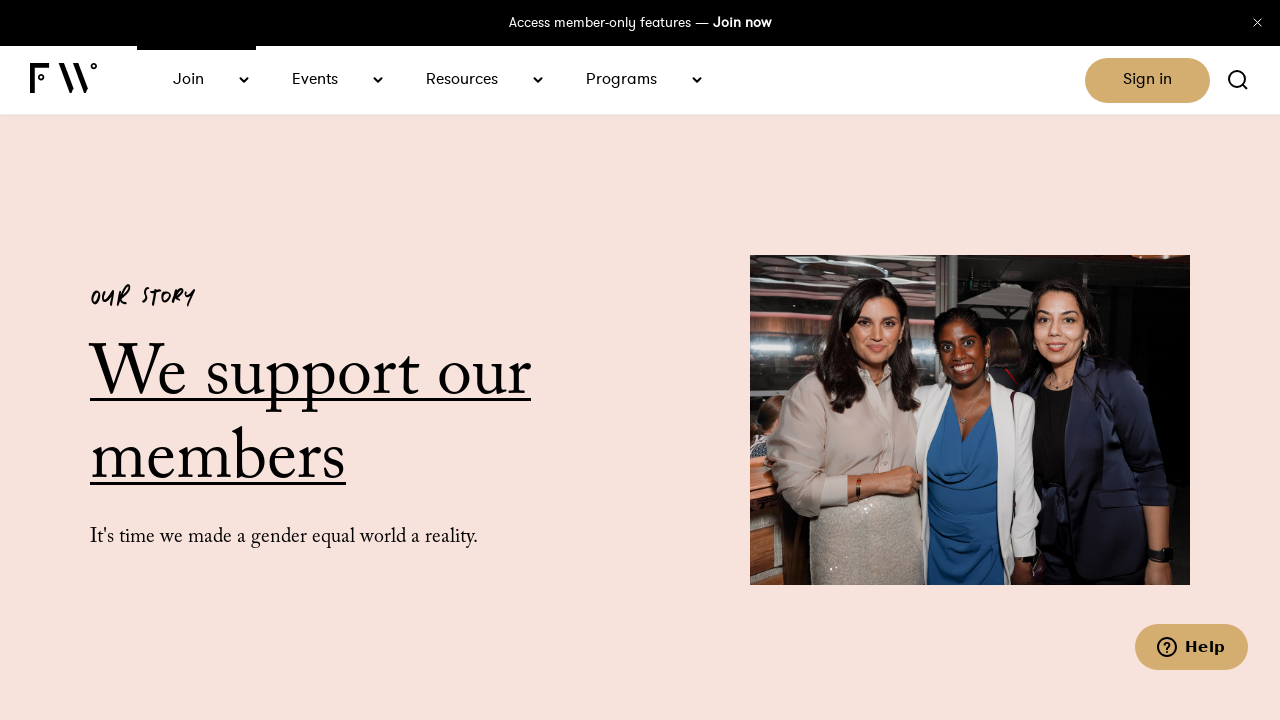

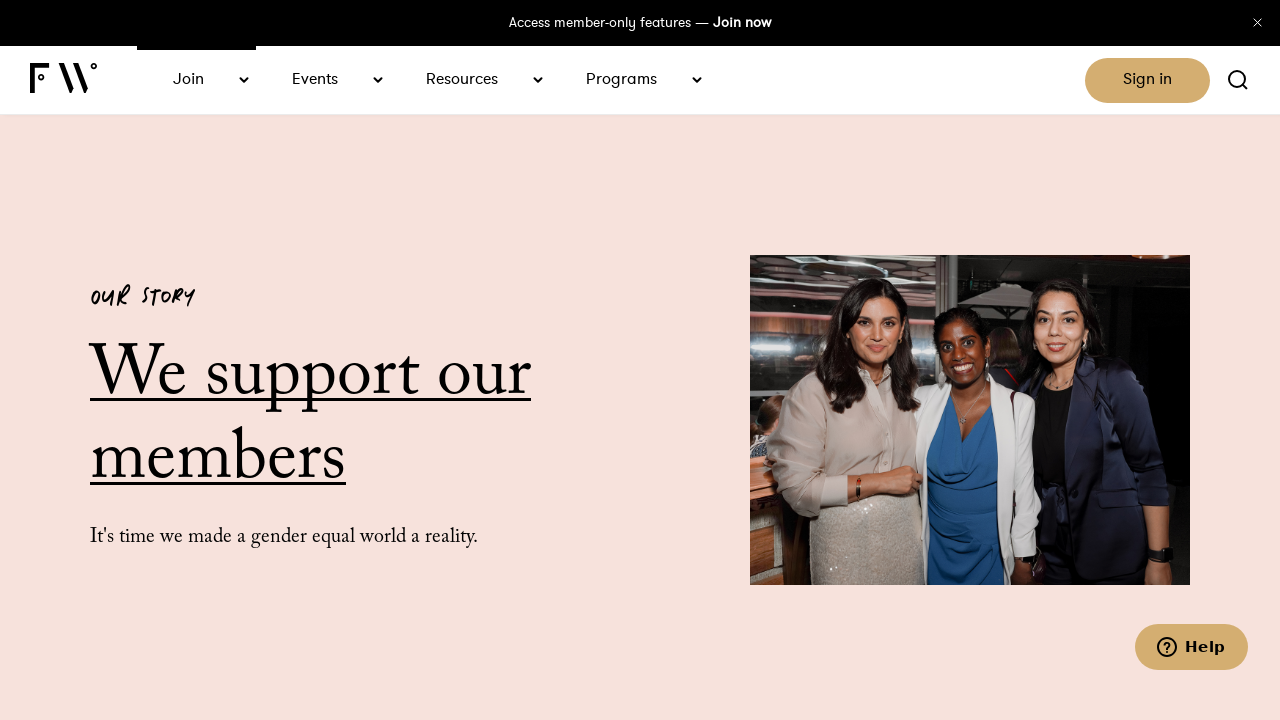